Tests special keyboard keys including arrow keys, function keys, modifiers and other special keys

Starting URL: https://keyboardtester.co/keyboard-tester.html

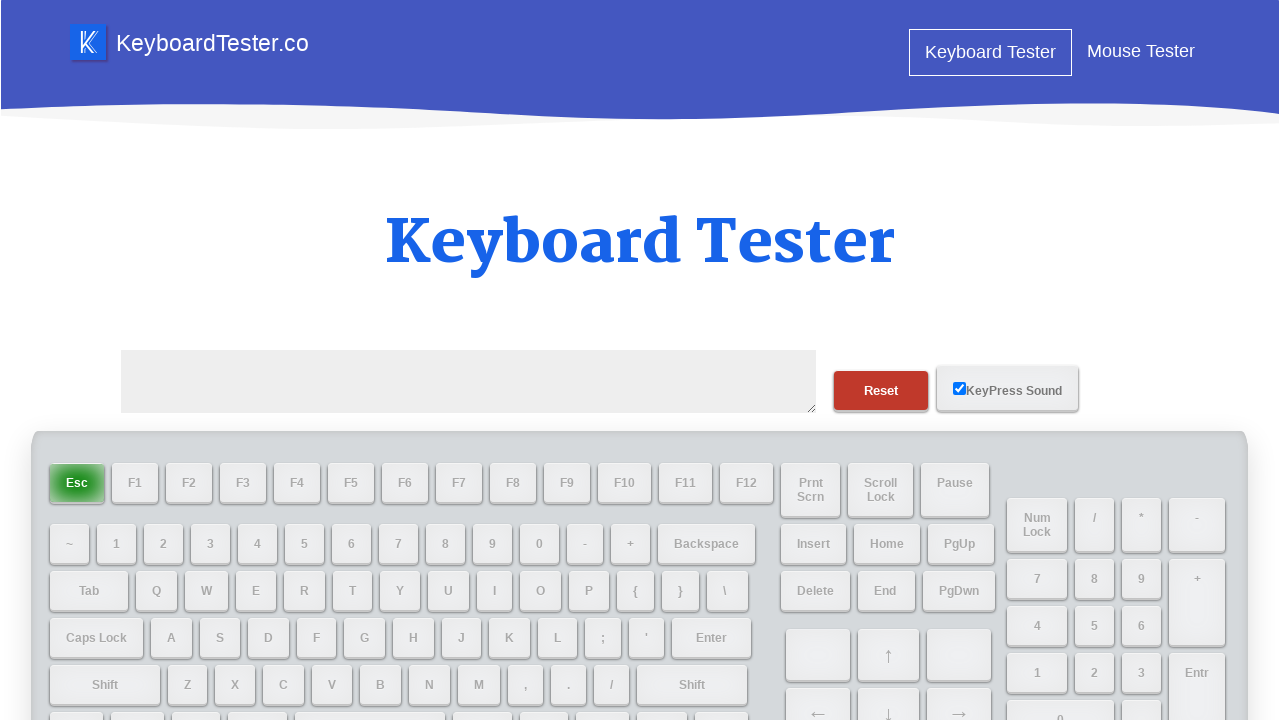

Clicked on test area to focus input at (469, 382) on #testarea
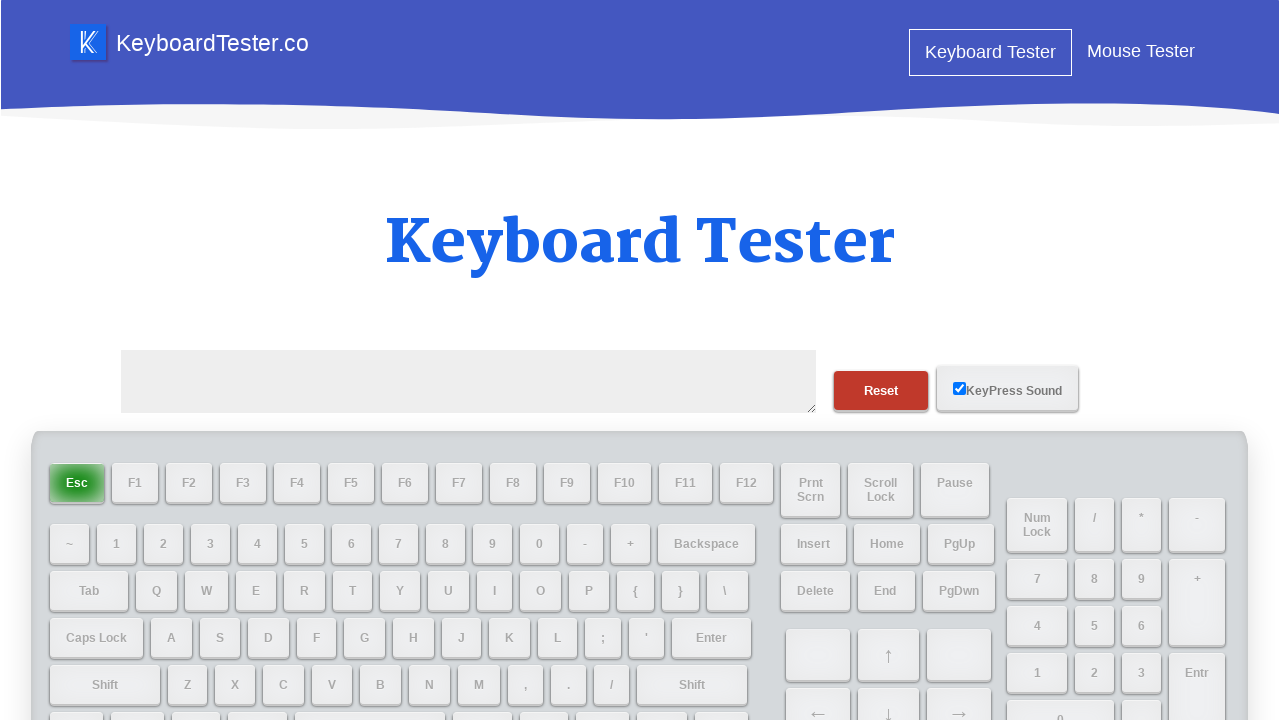

Pressed ArrowDown key
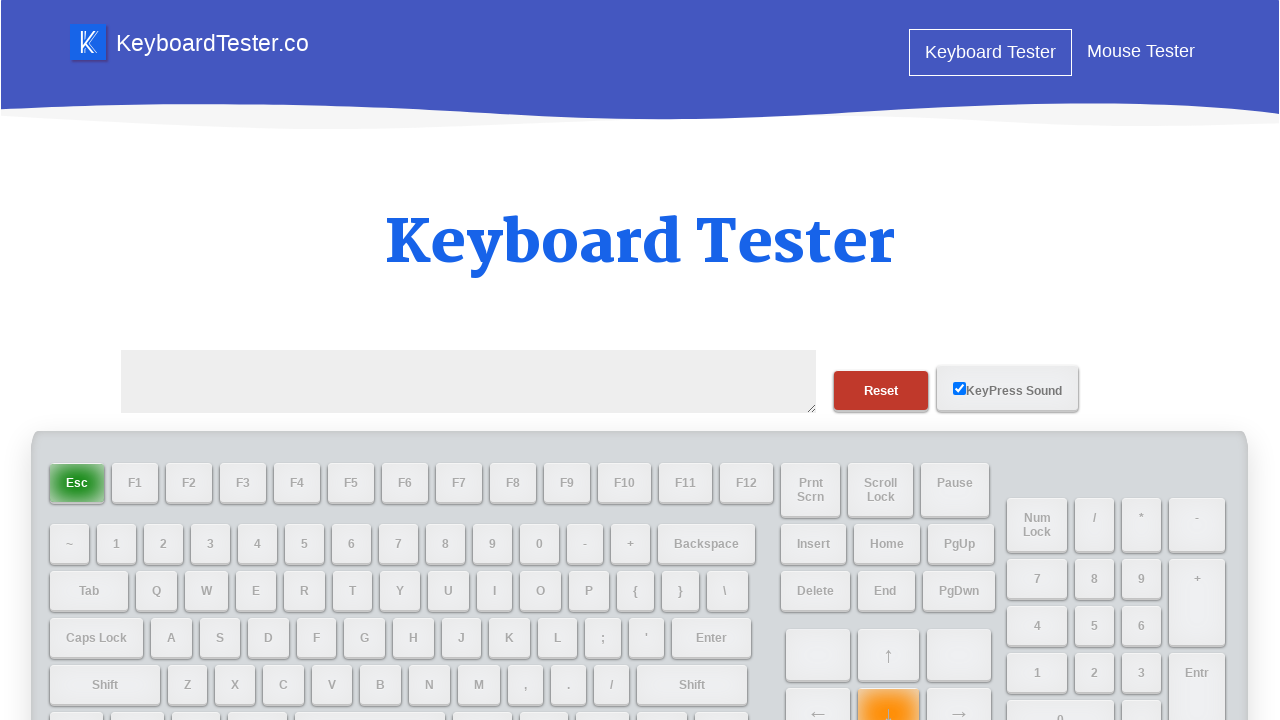

Pressed ArrowUp key
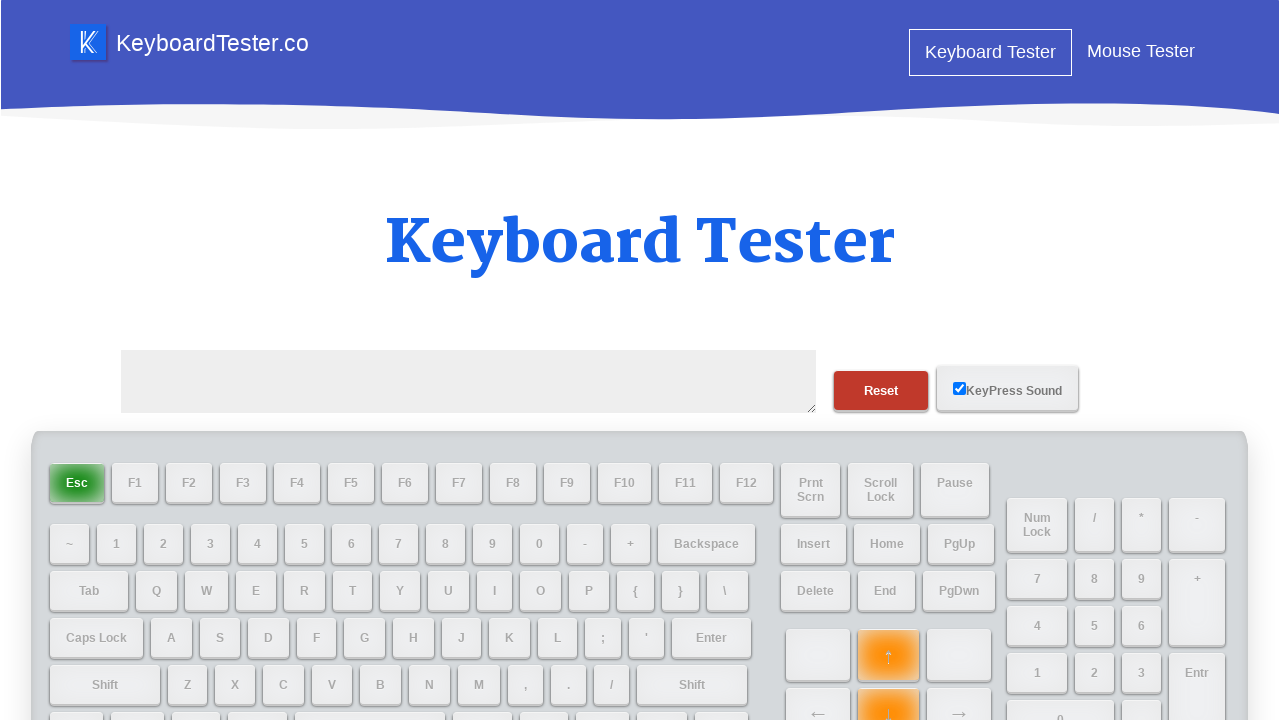

Pressed ArrowLeft key
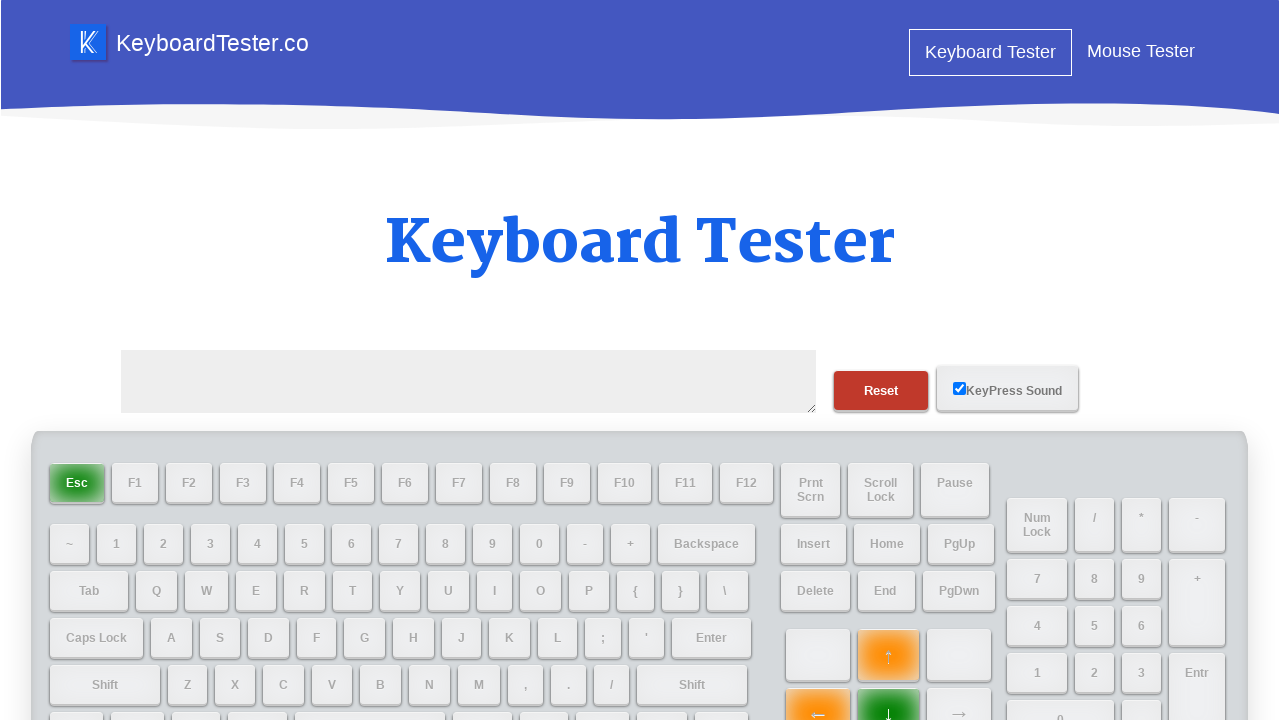

Pressed ArrowRight key
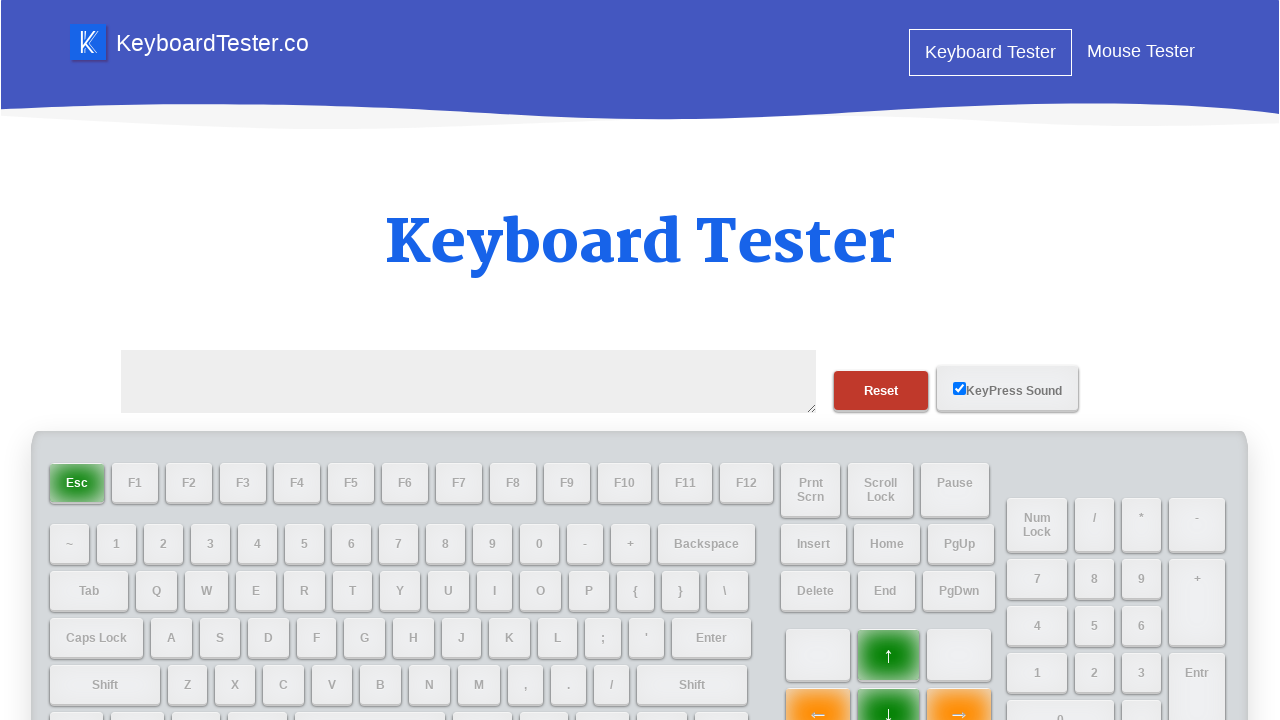

Pressed Alt modifier key
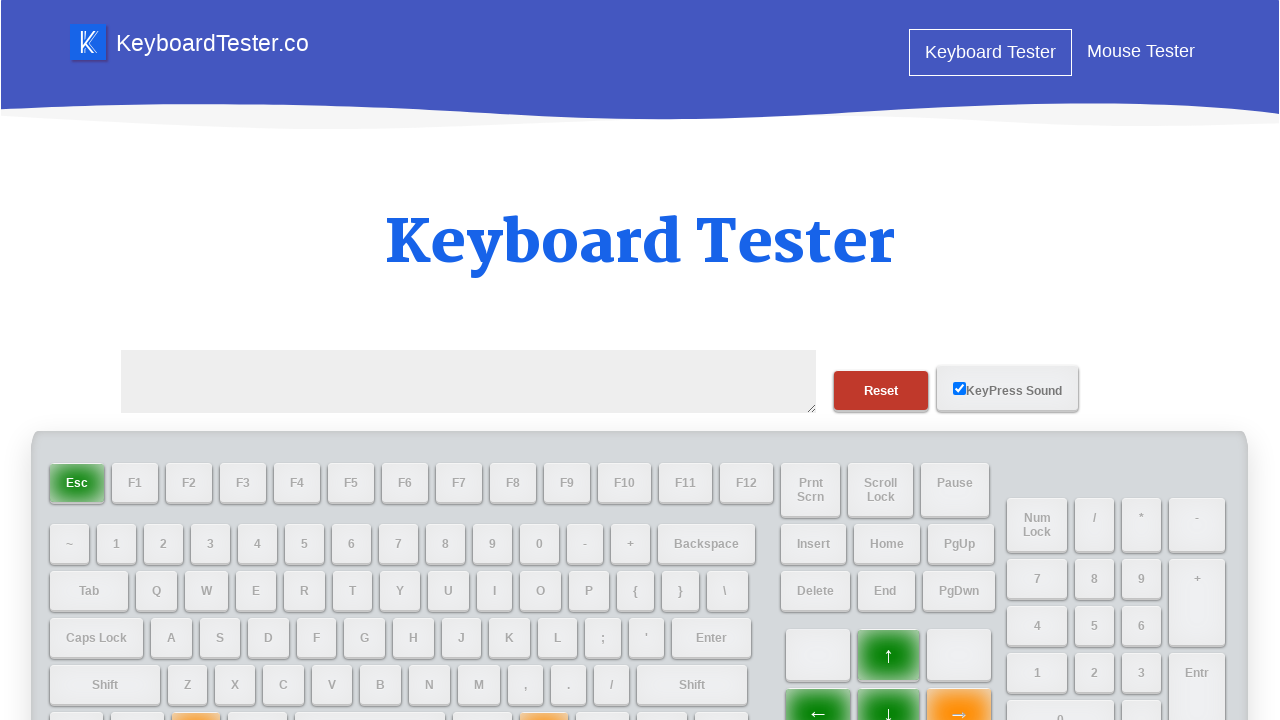

Pressed Backspace key
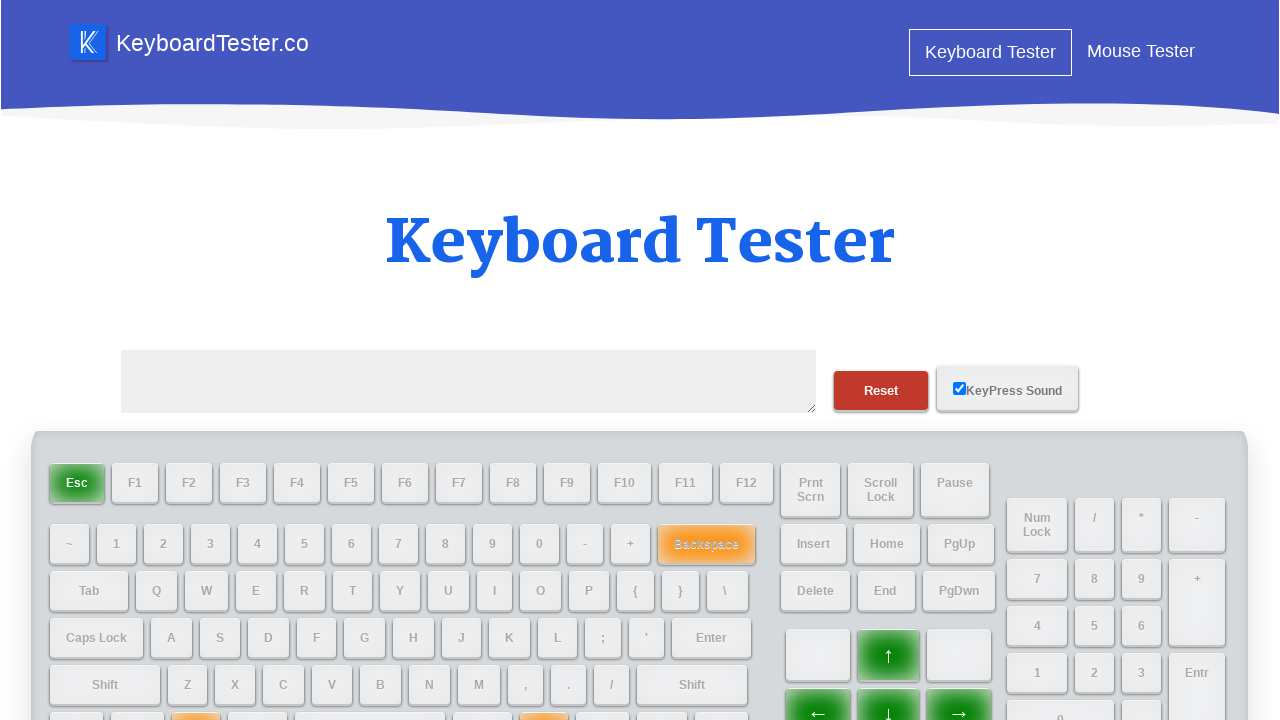

Pressed Meta (Command) key
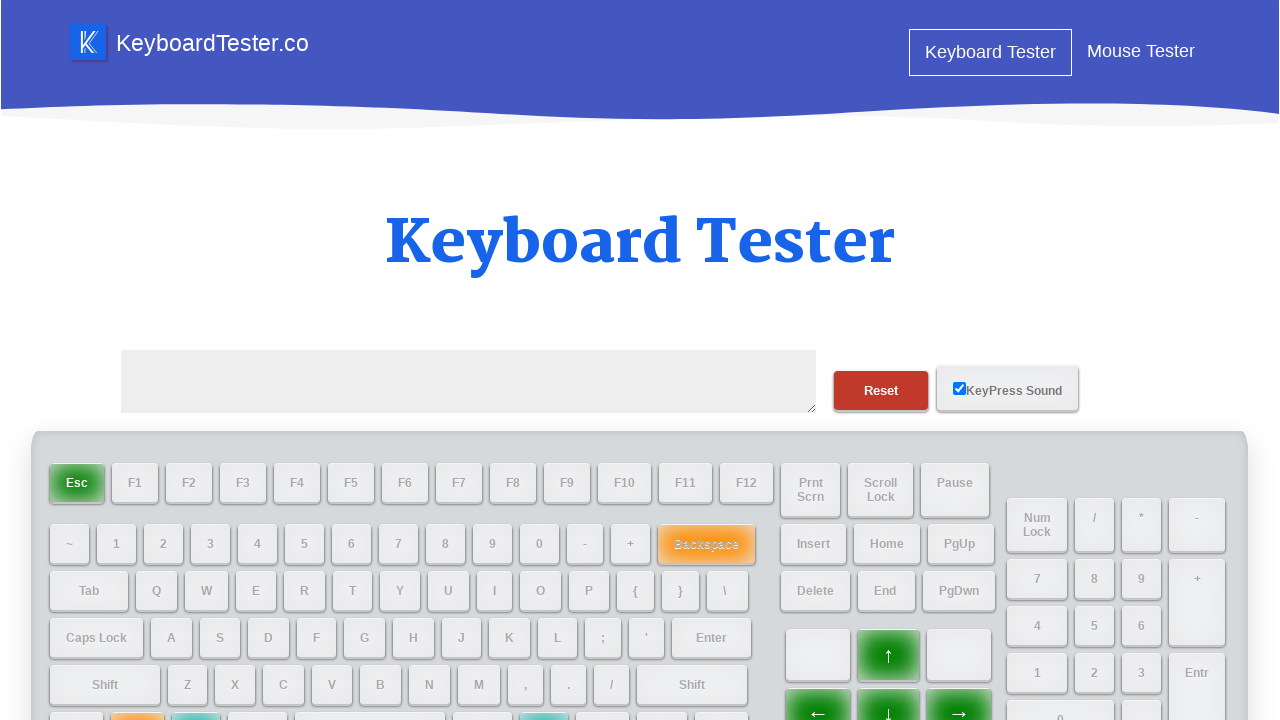

Pressed Control key
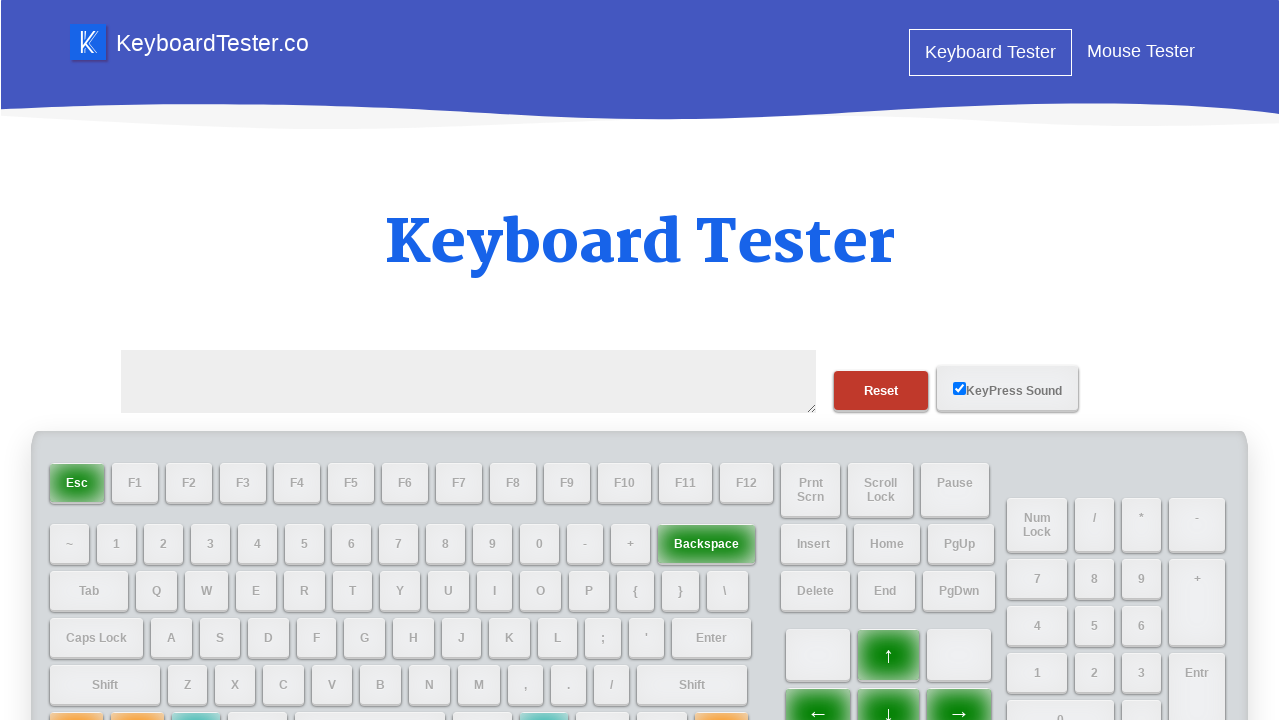

Pressed Enter key
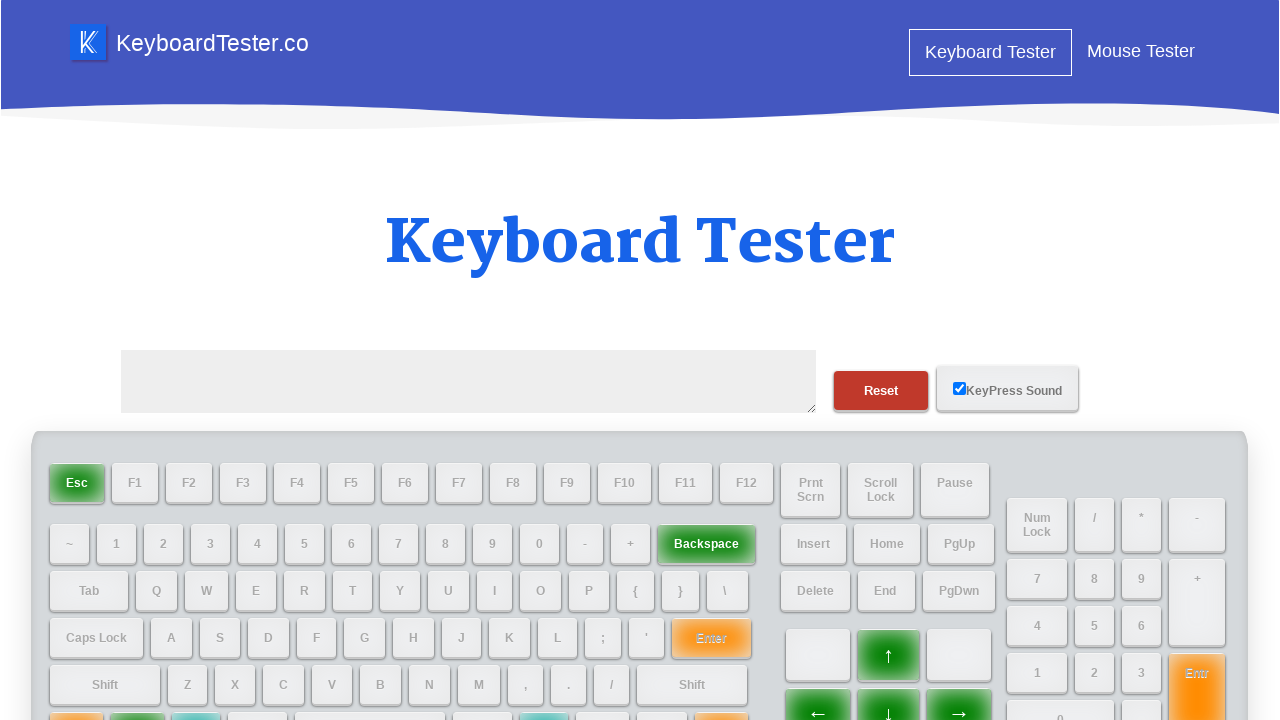

Pressed Equal key
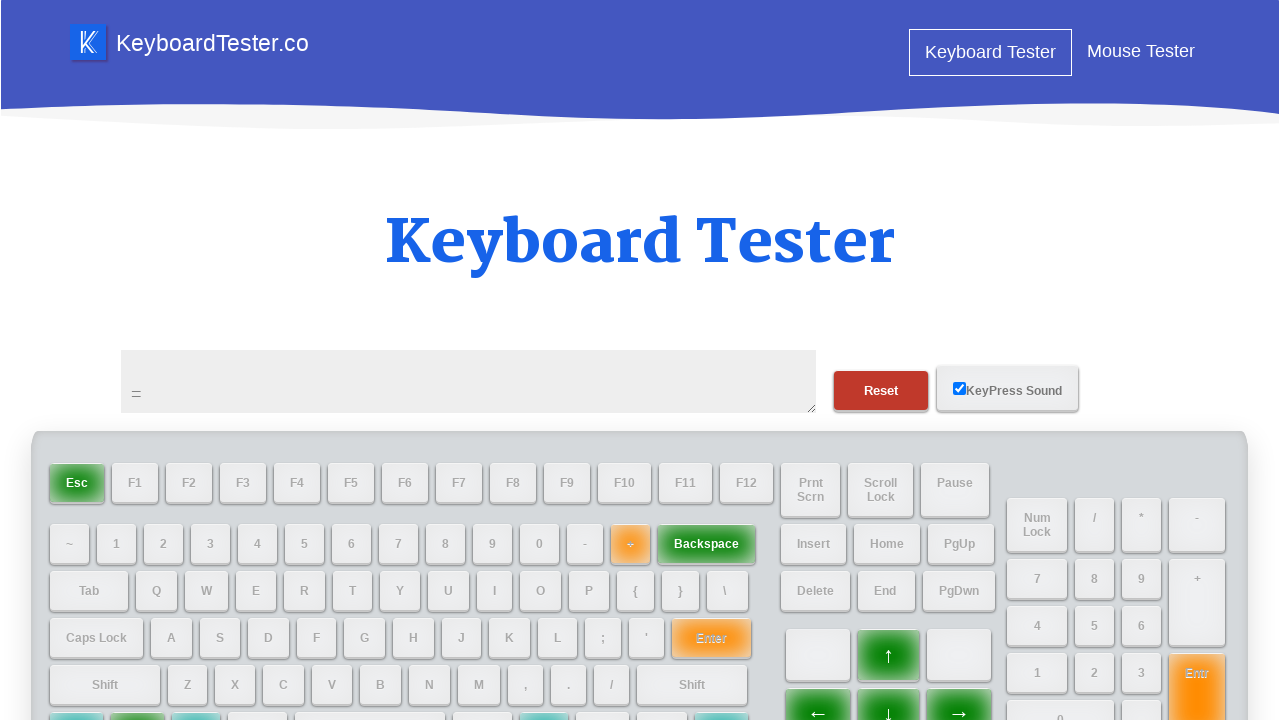

Pressed Escape key
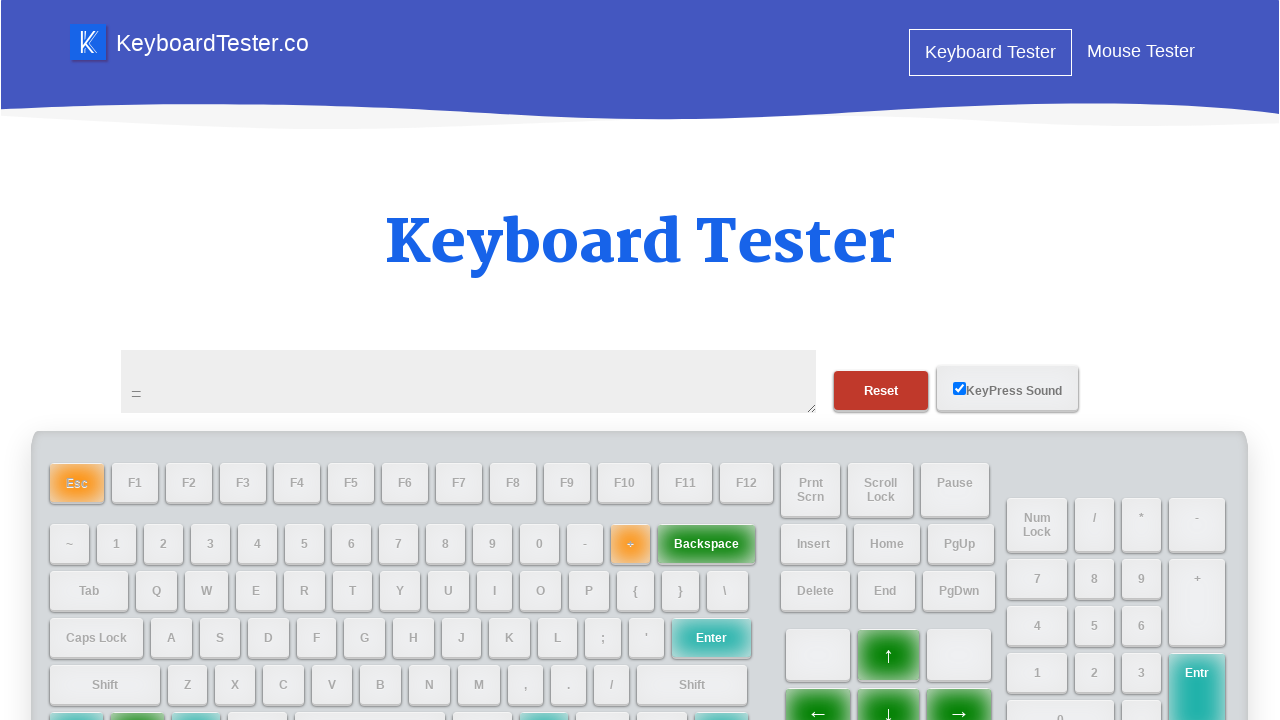

Pressed F1 function key
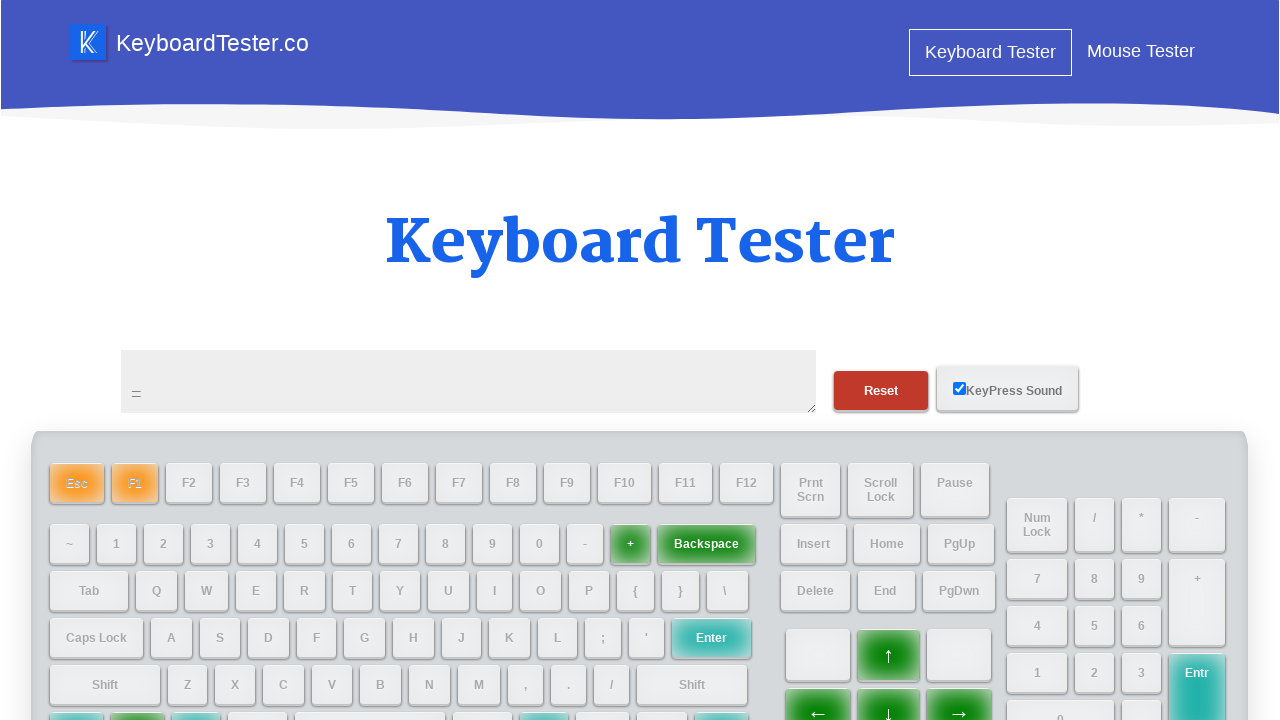

Pressed F2 function key
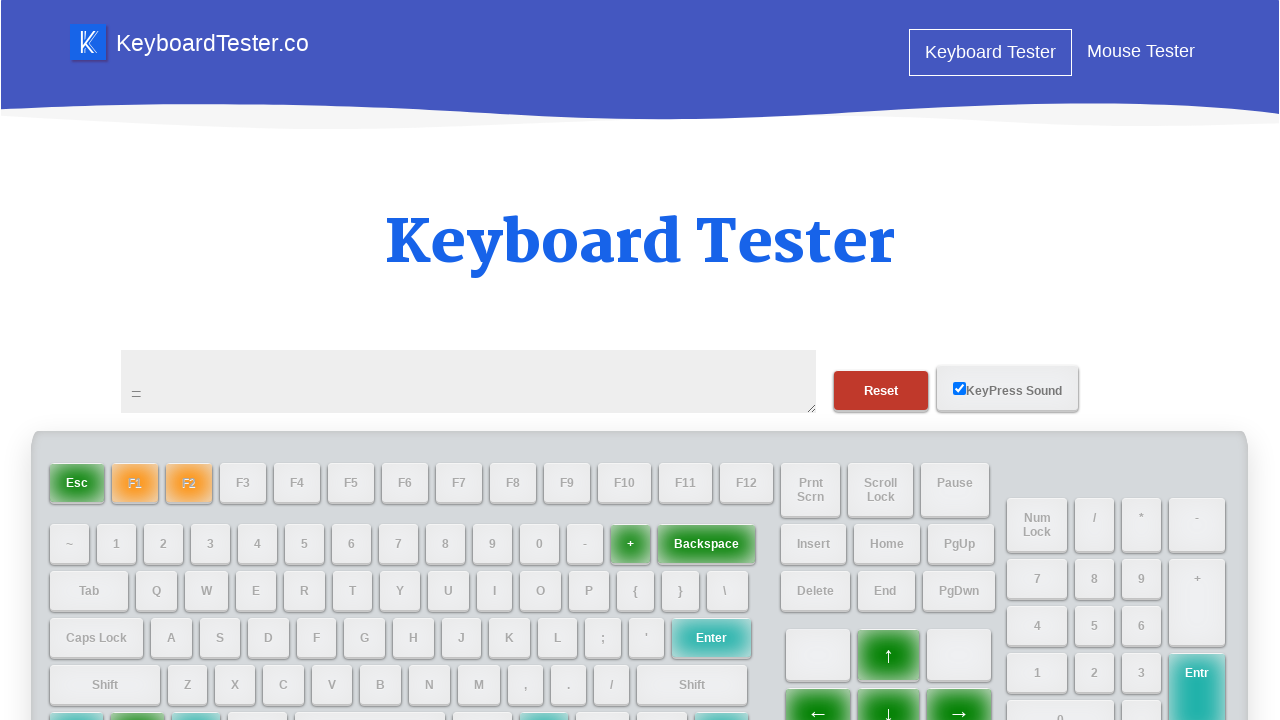

Pressed F3 function key
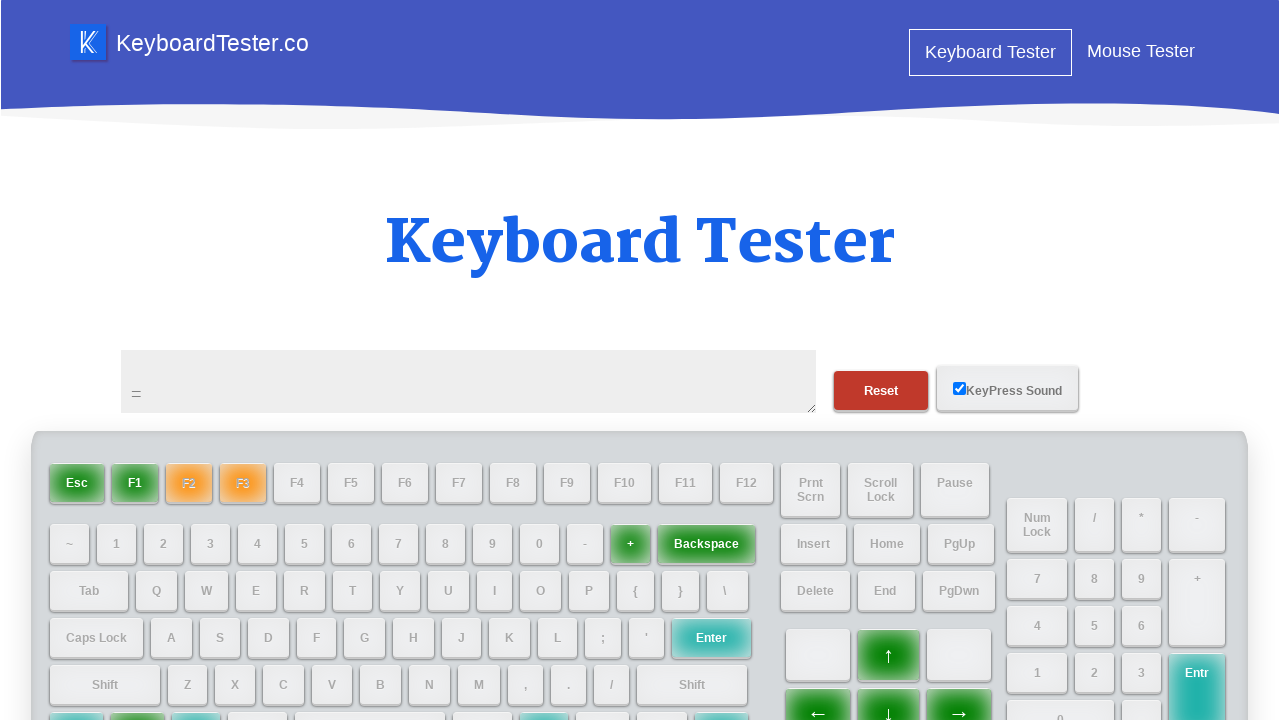

Pressed F4 function key
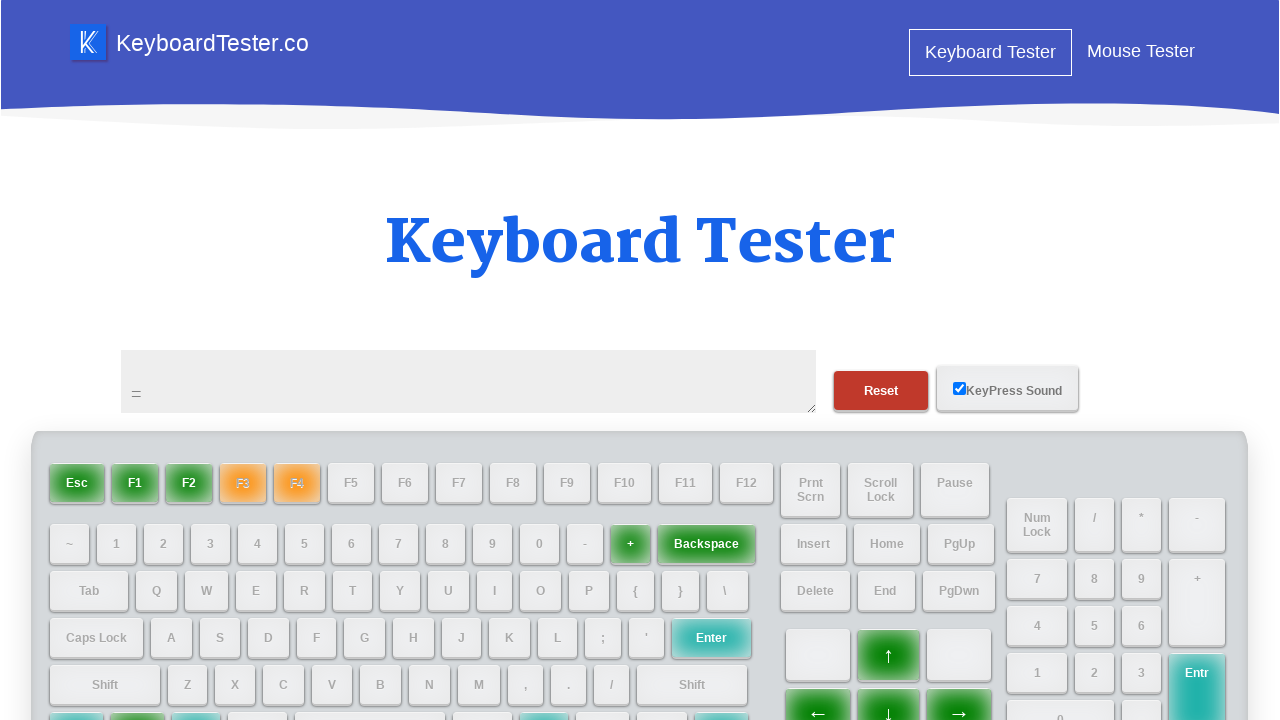

Pressed F5 function key
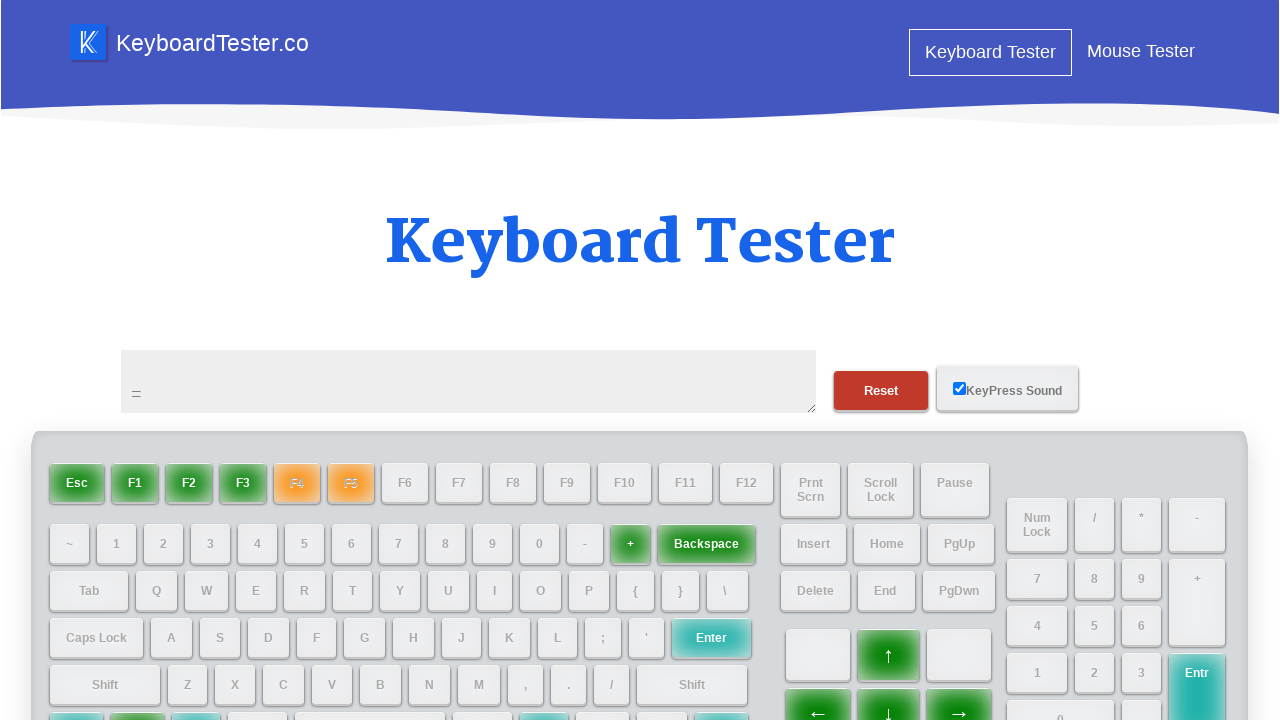

Pressed F6 function key
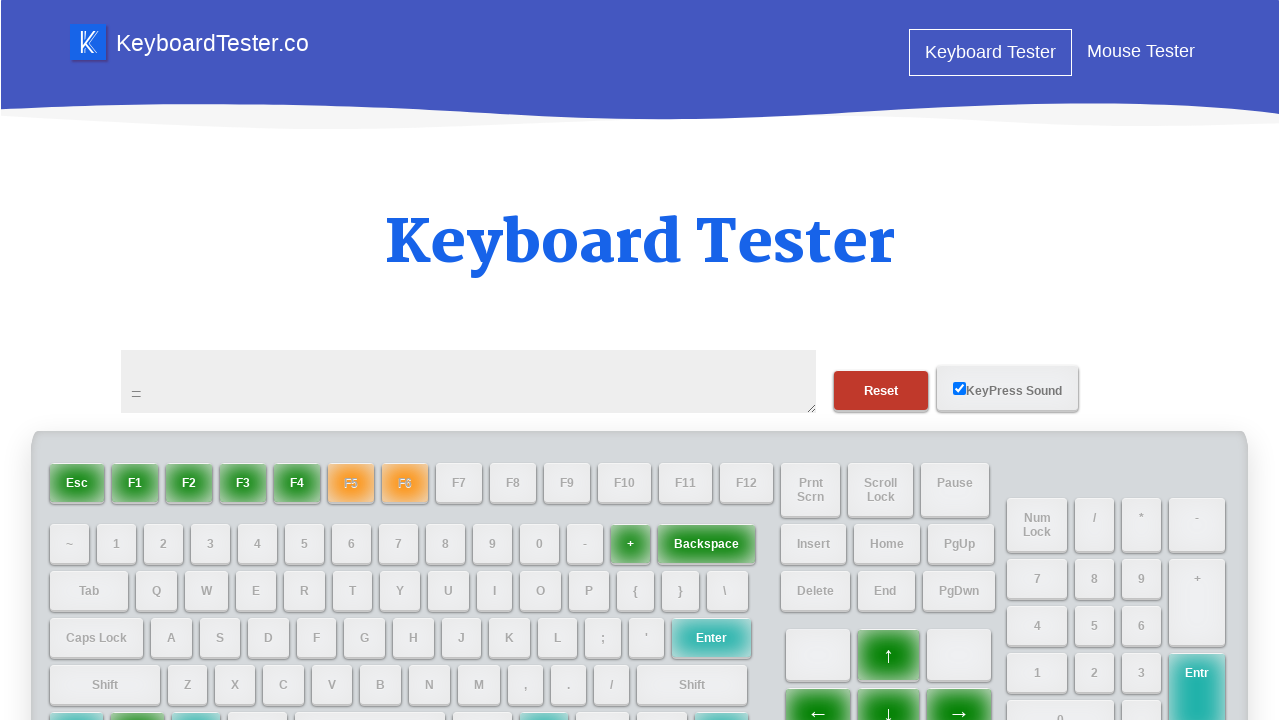

Pressed F7 function key
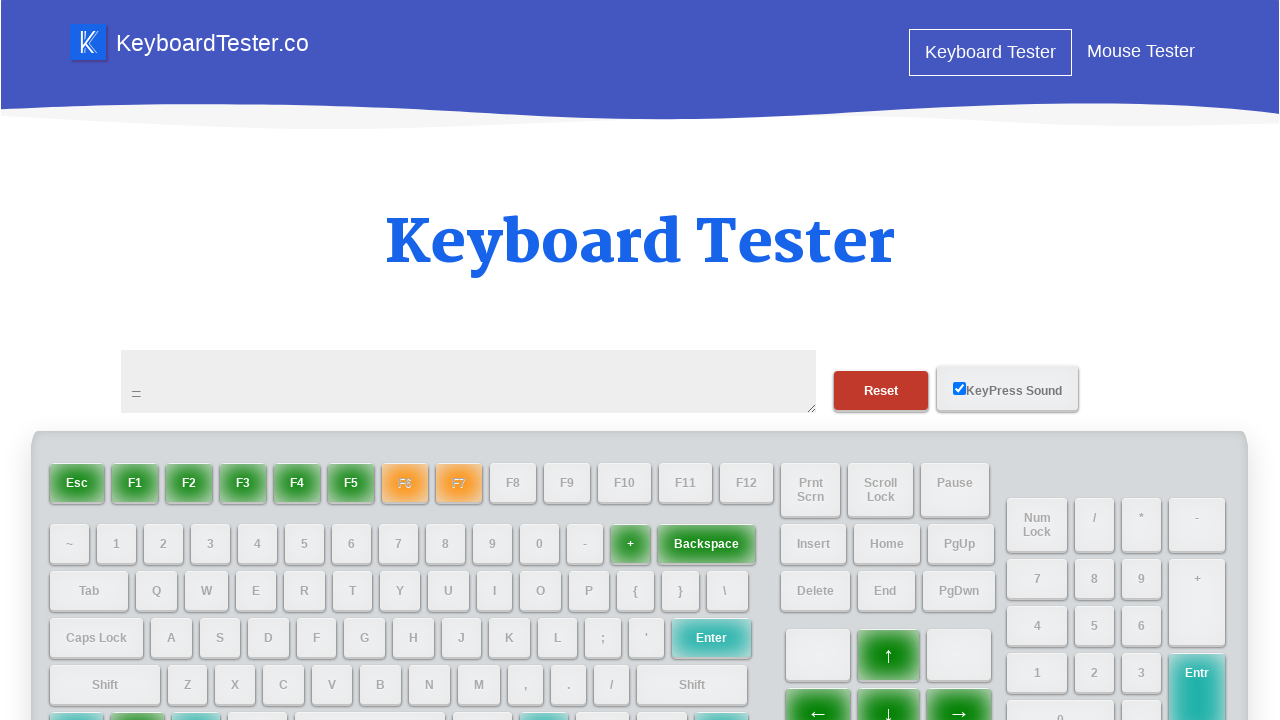

Pressed F8 function key
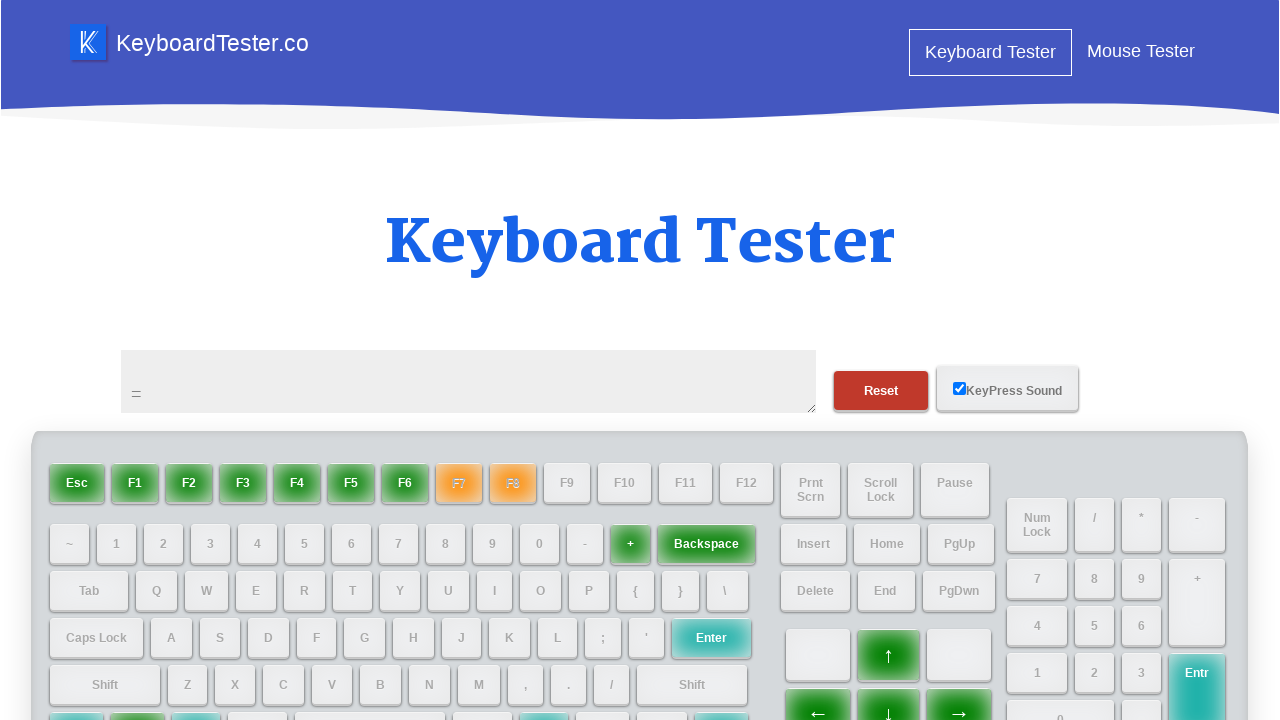

Pressed F9 function key
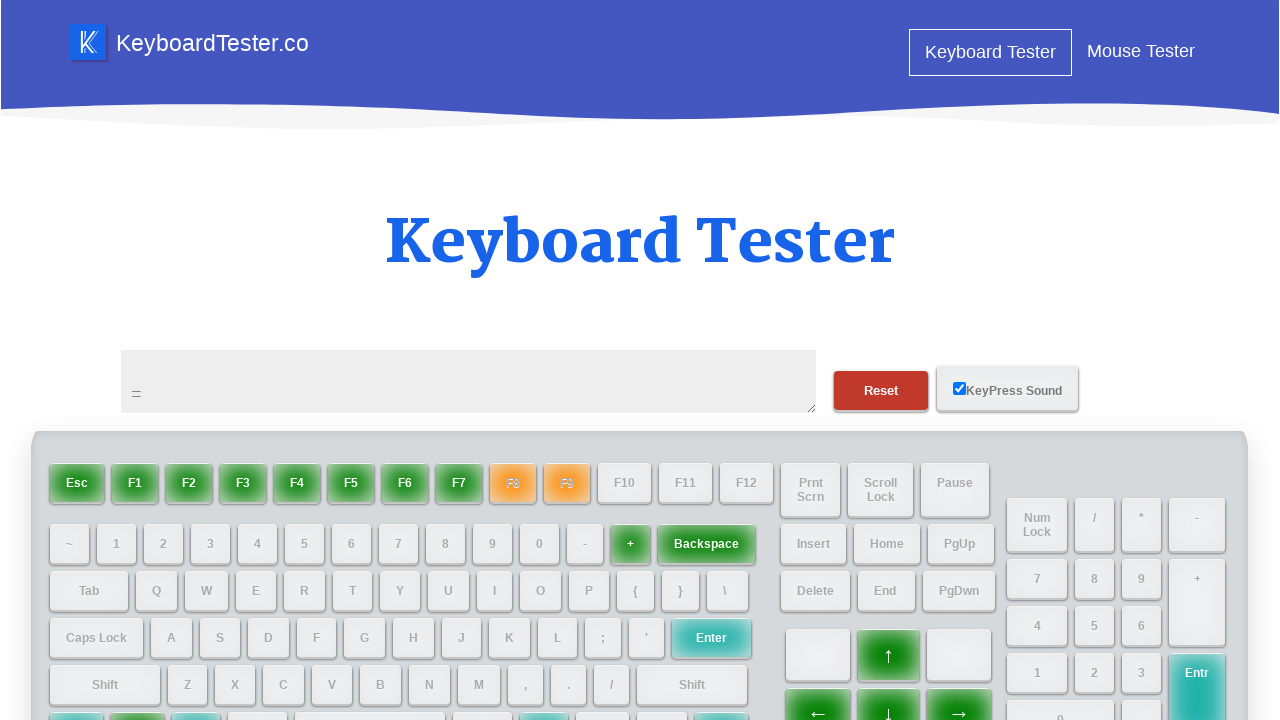

Pressed F10 function key
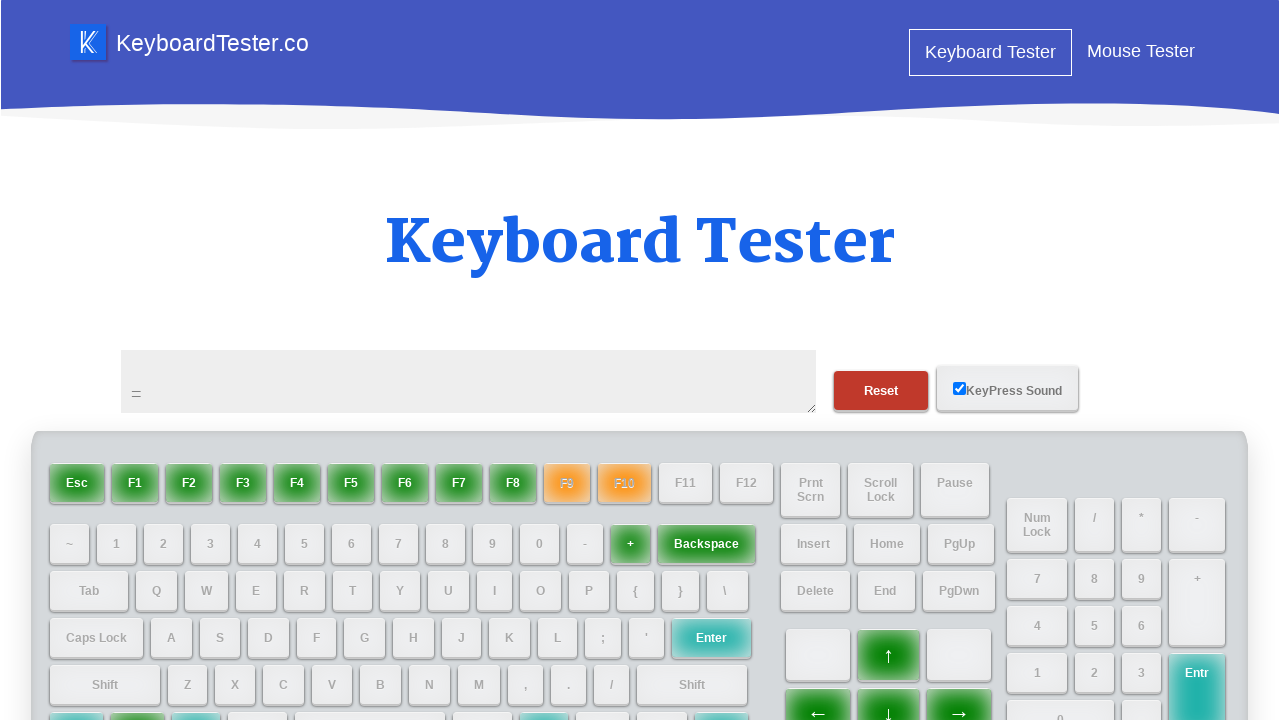

Pressed F11 function key
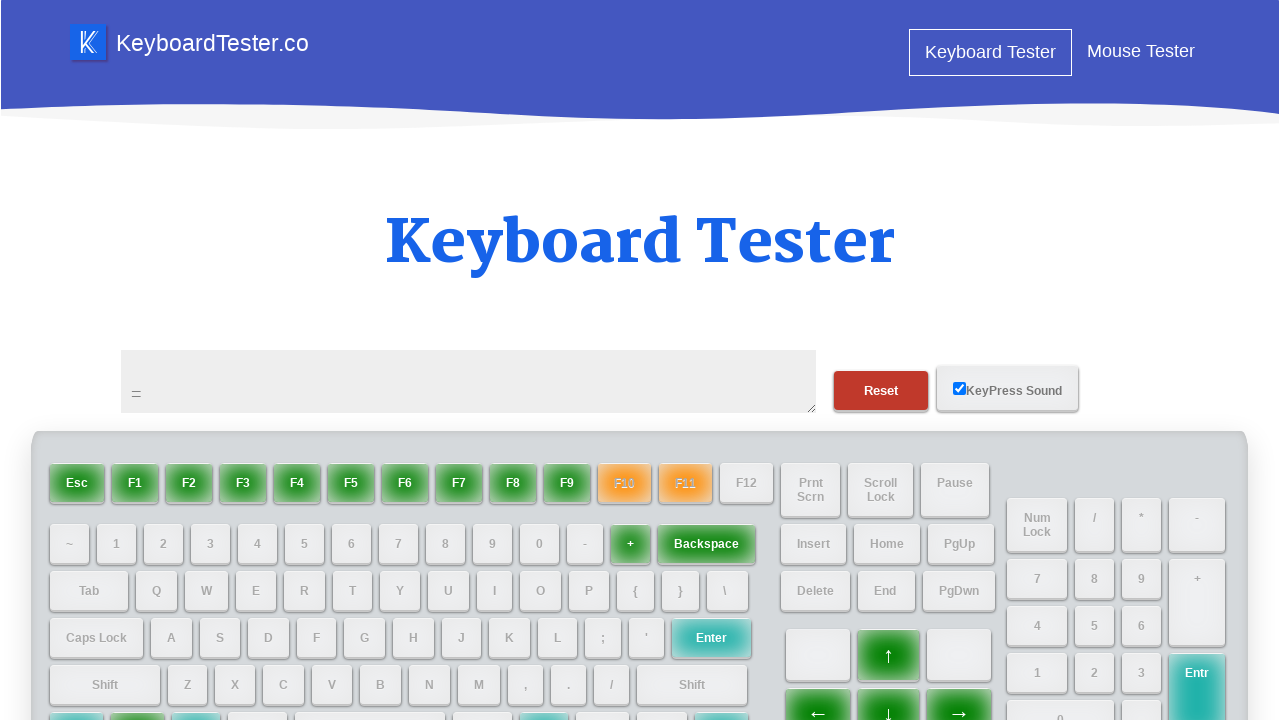

Pressed F12 function key
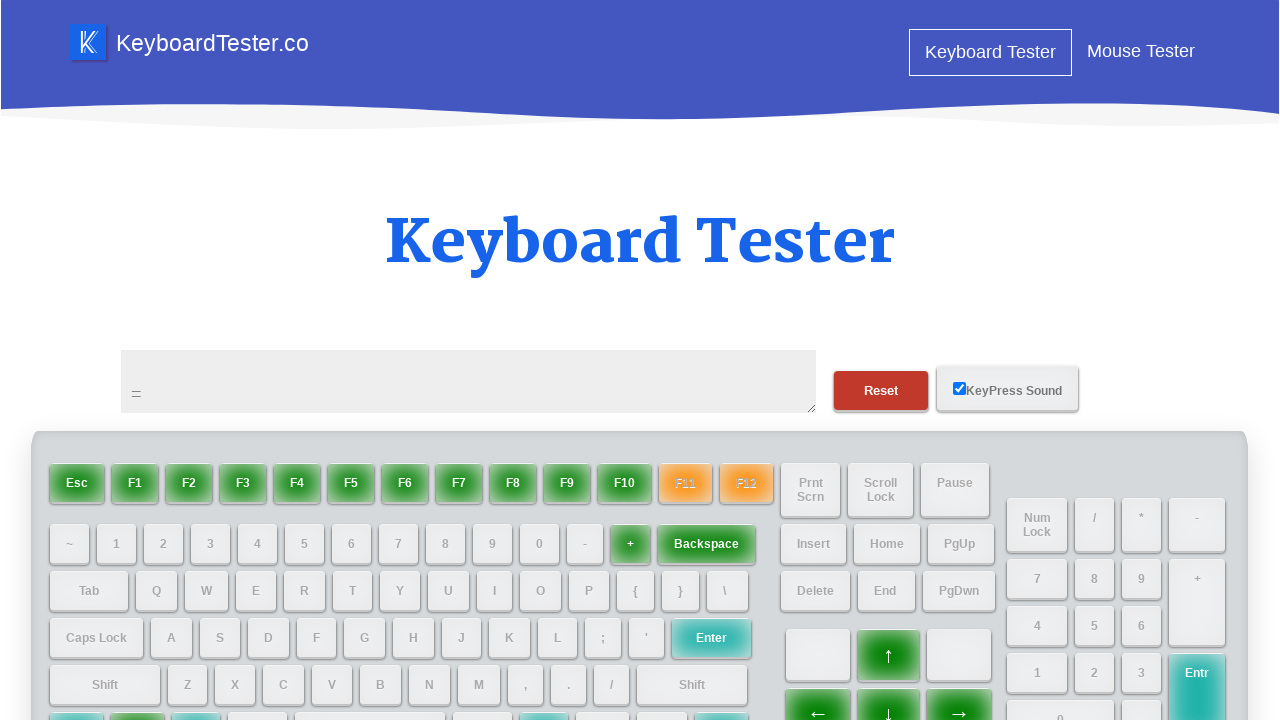

Pressed Enter key (second time)
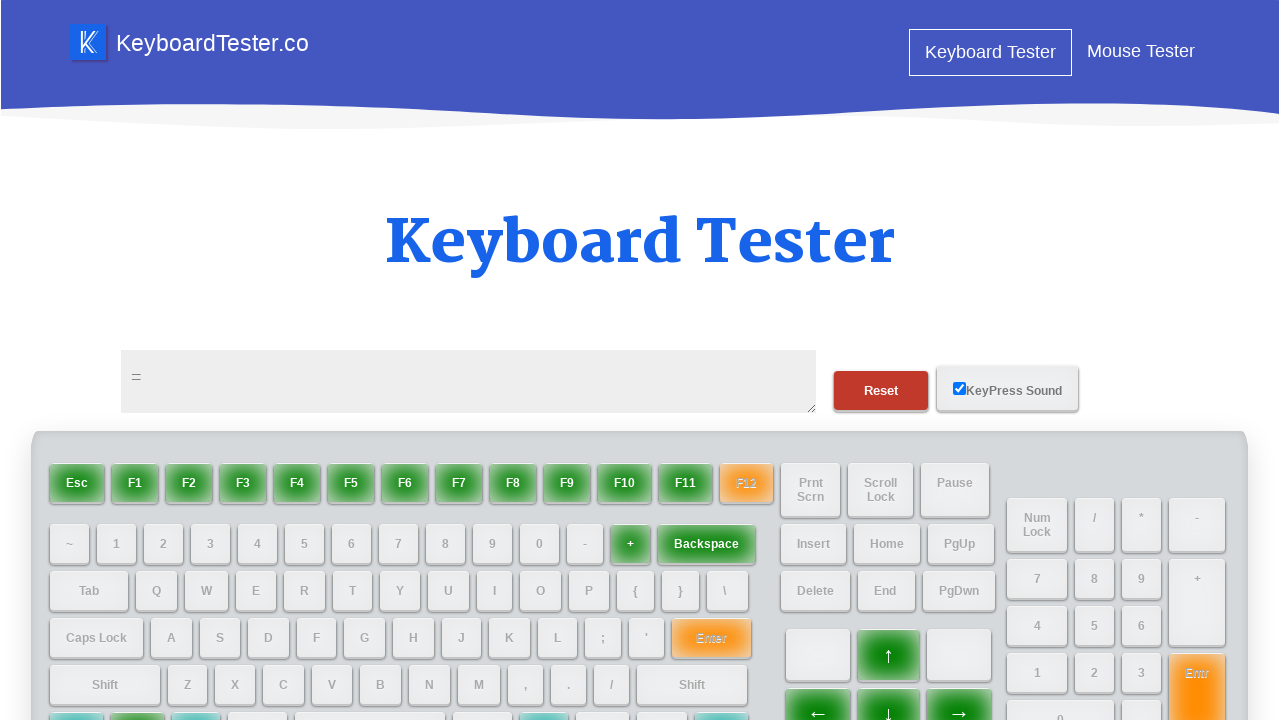

Pressed Tab key
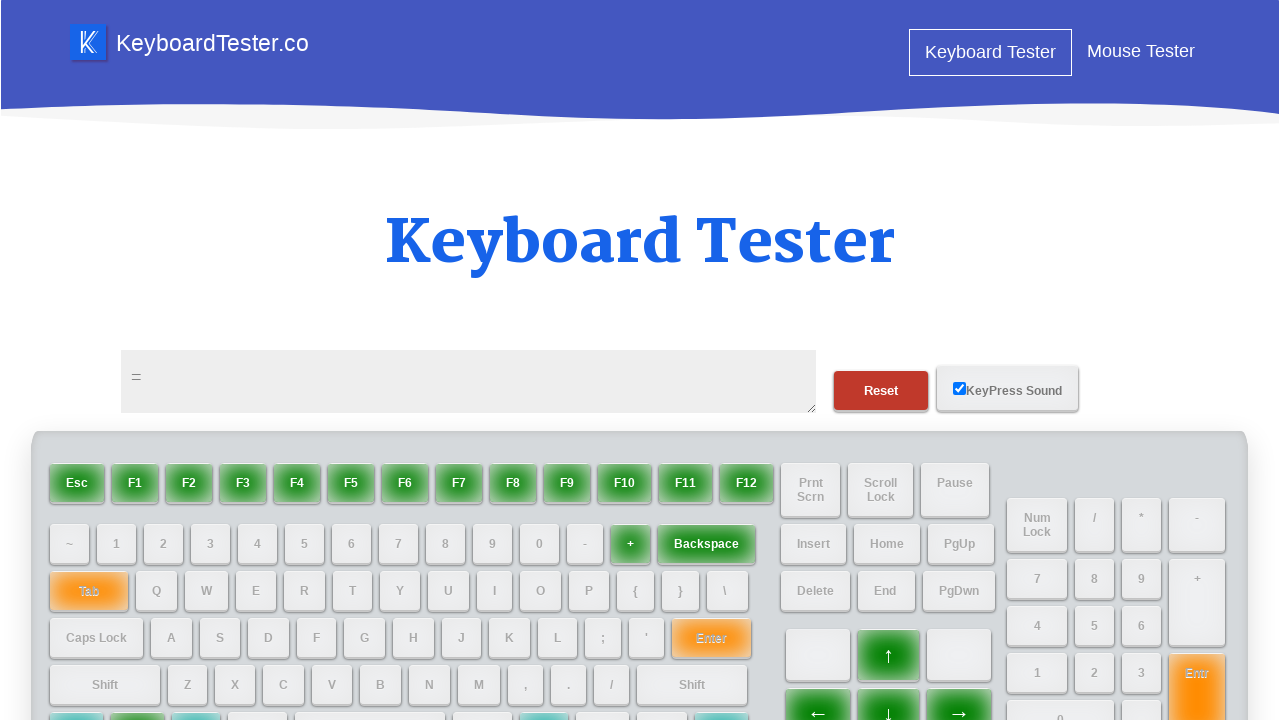

Pressed Shift key
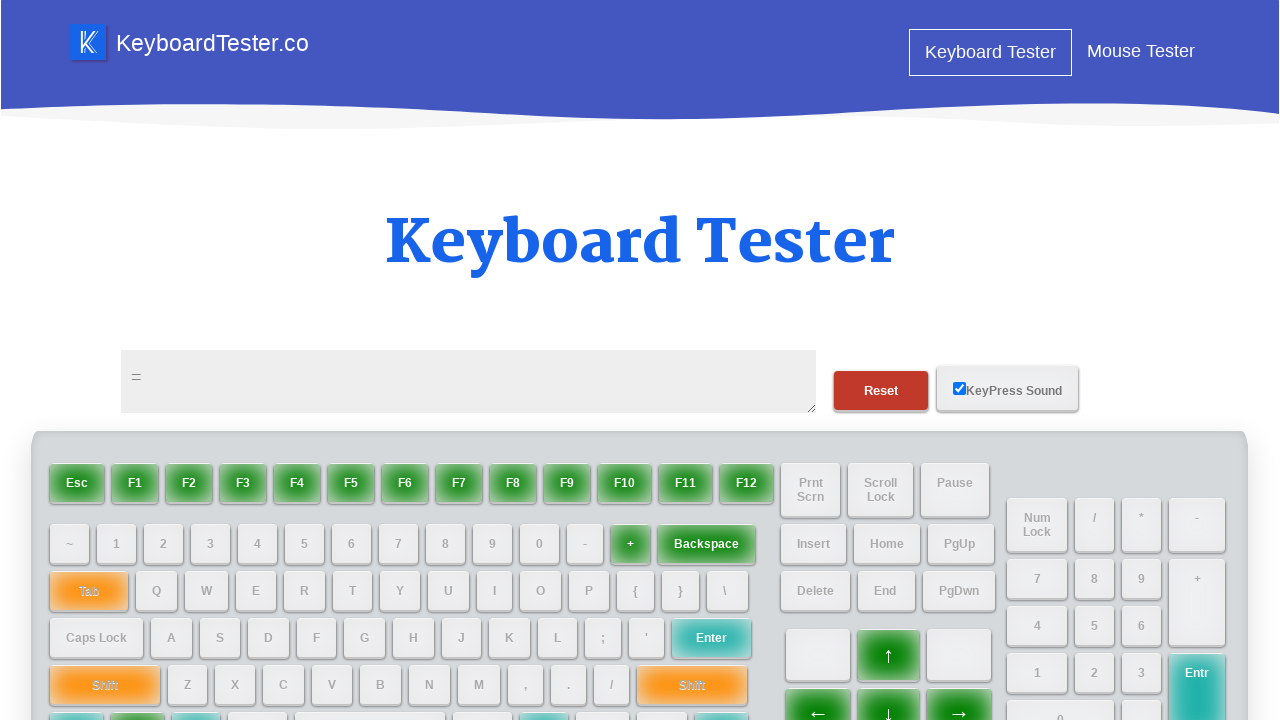

Pressed Alt key (second time)
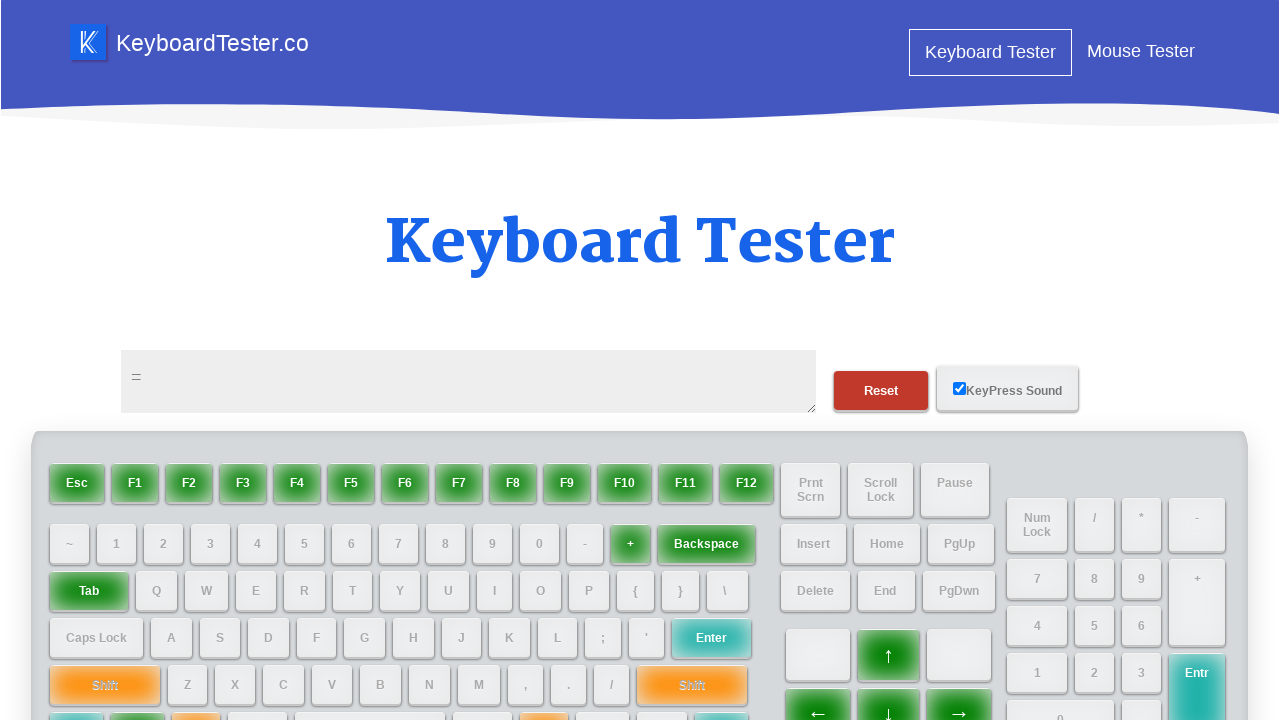

Pressed Control key (second time)
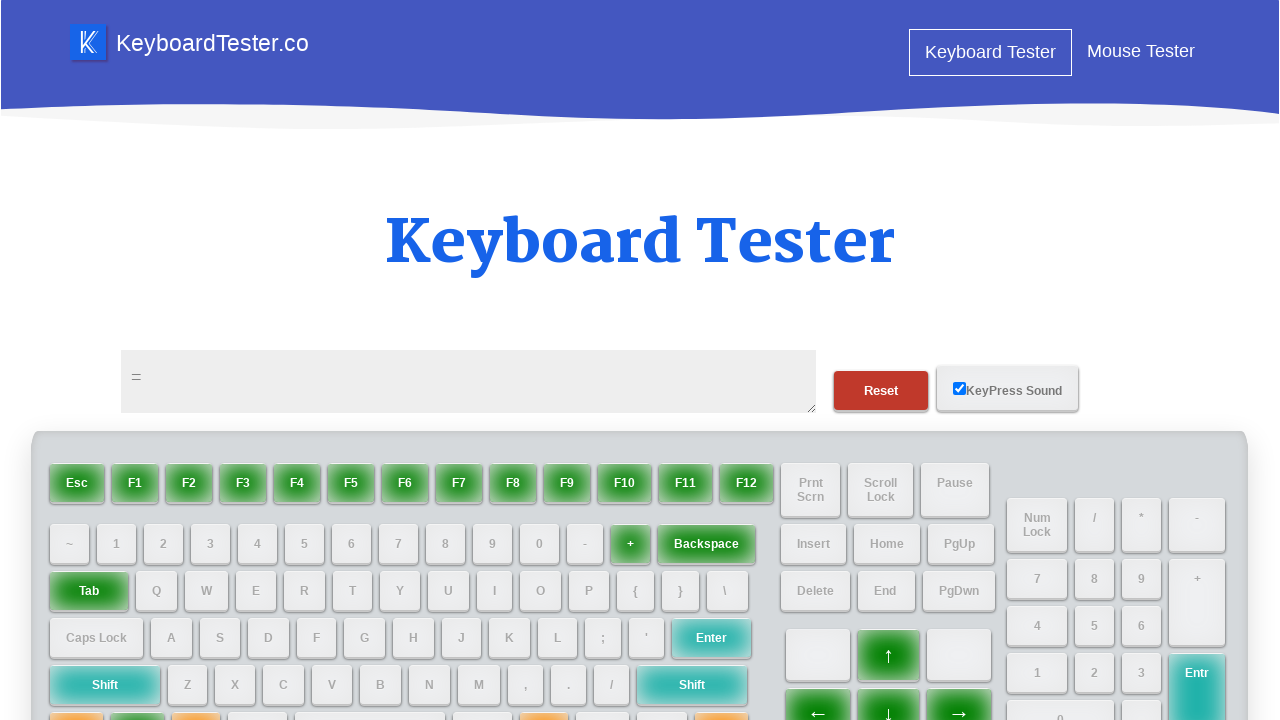

Pressed Shift key (second time)
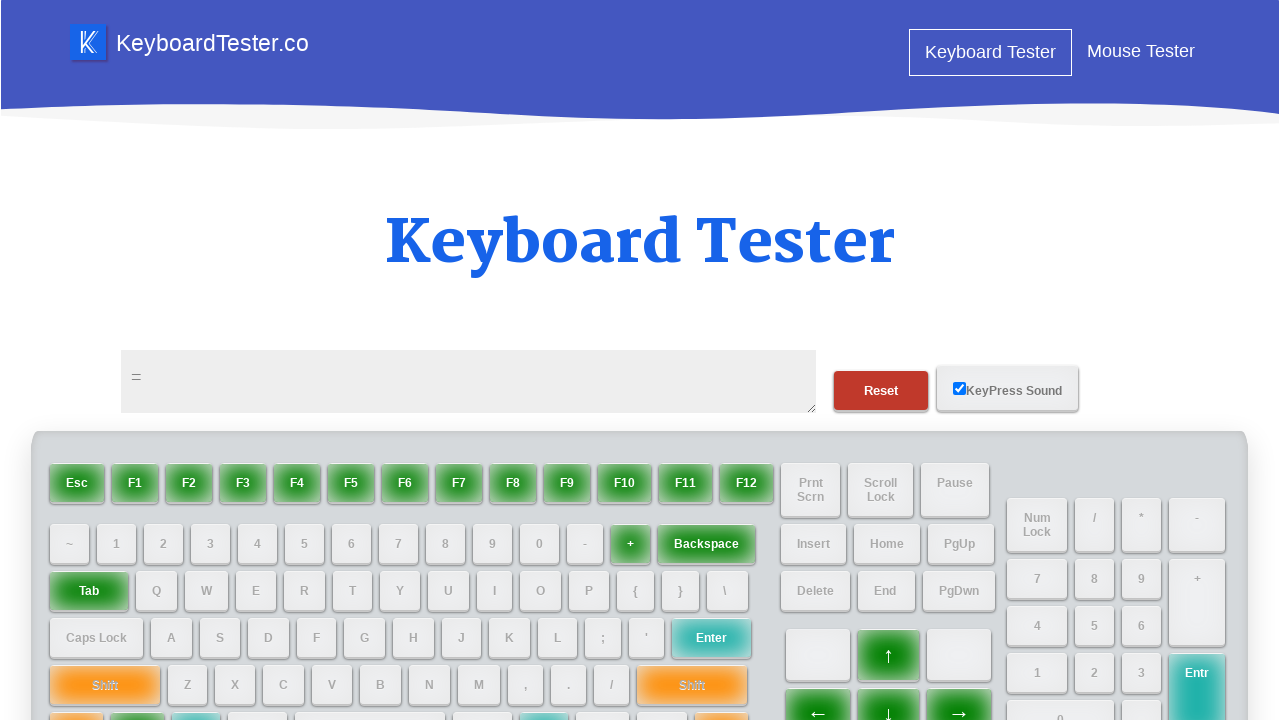

Pressed Space key
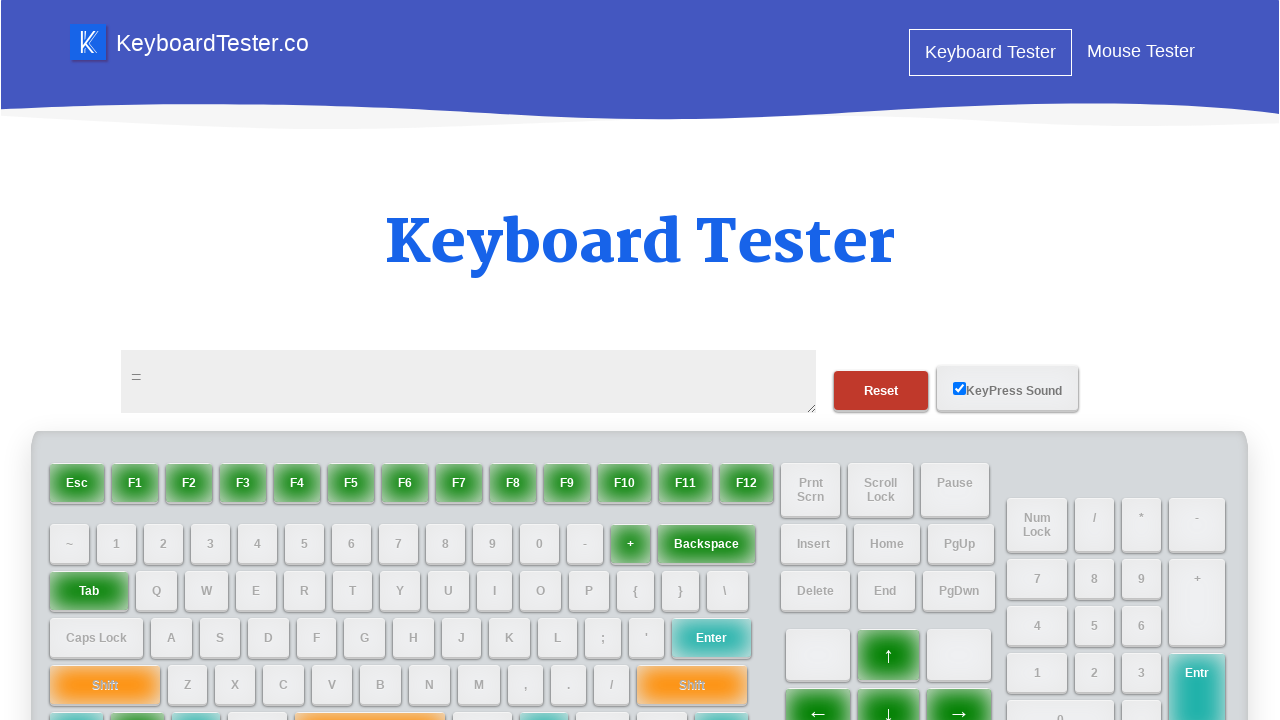

Waited 10 seconds for visual feedback
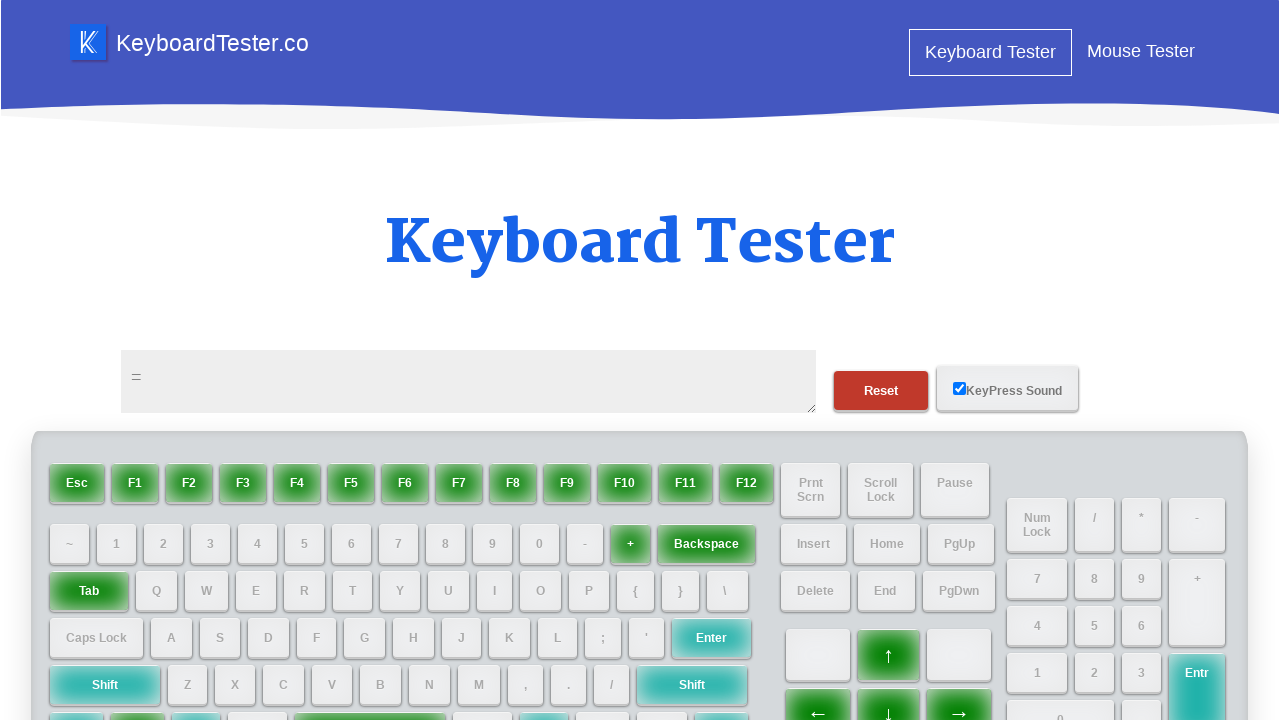

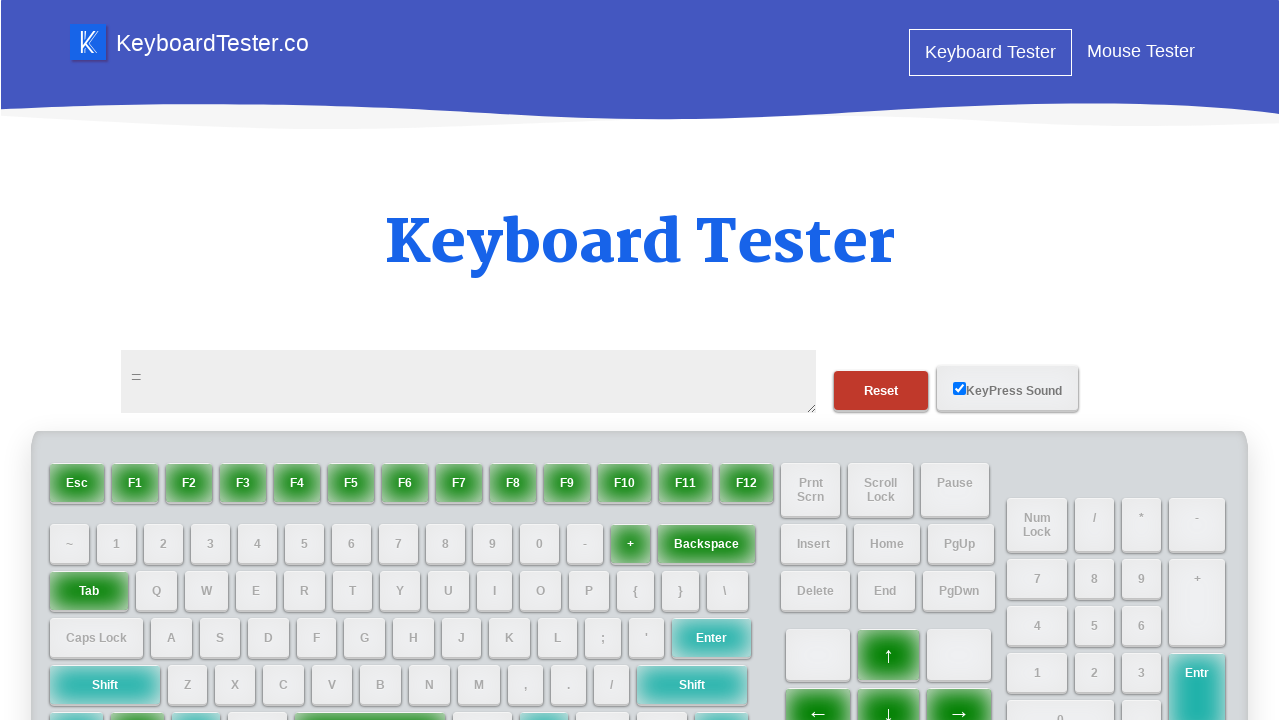